Tests navigation to the dropdown page and attempts to interact with a dropdown element on The Internet test site

Starting URL: http://the-internet.herokuapp.com

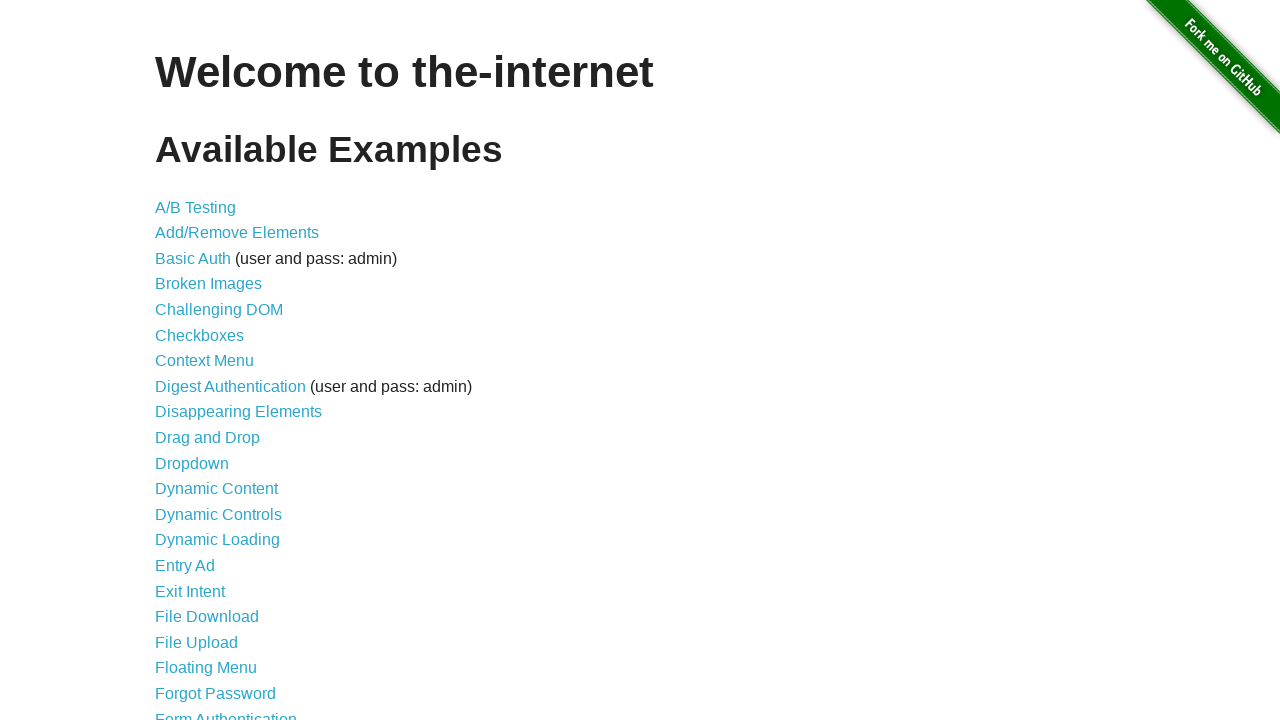

Clicked dropdown link to navigate to dropdown page at (192, 463) on a[href='/dropdown']
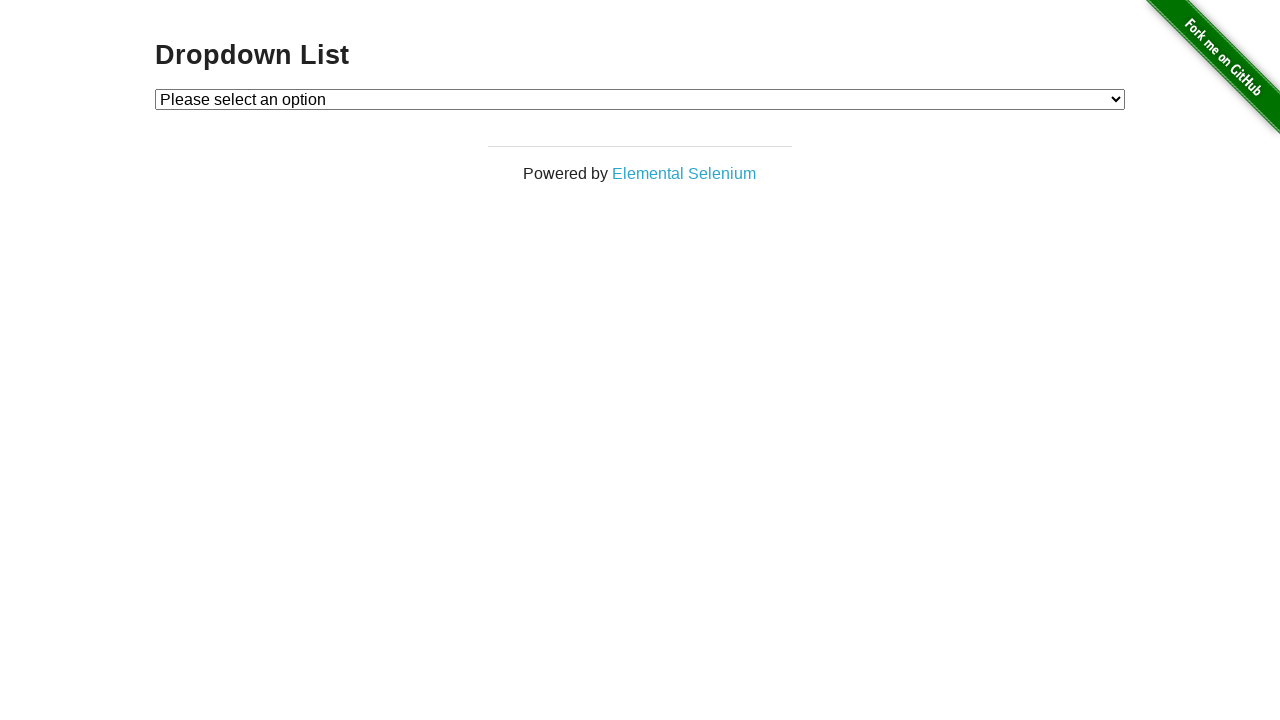

Dropdown element loaded on page
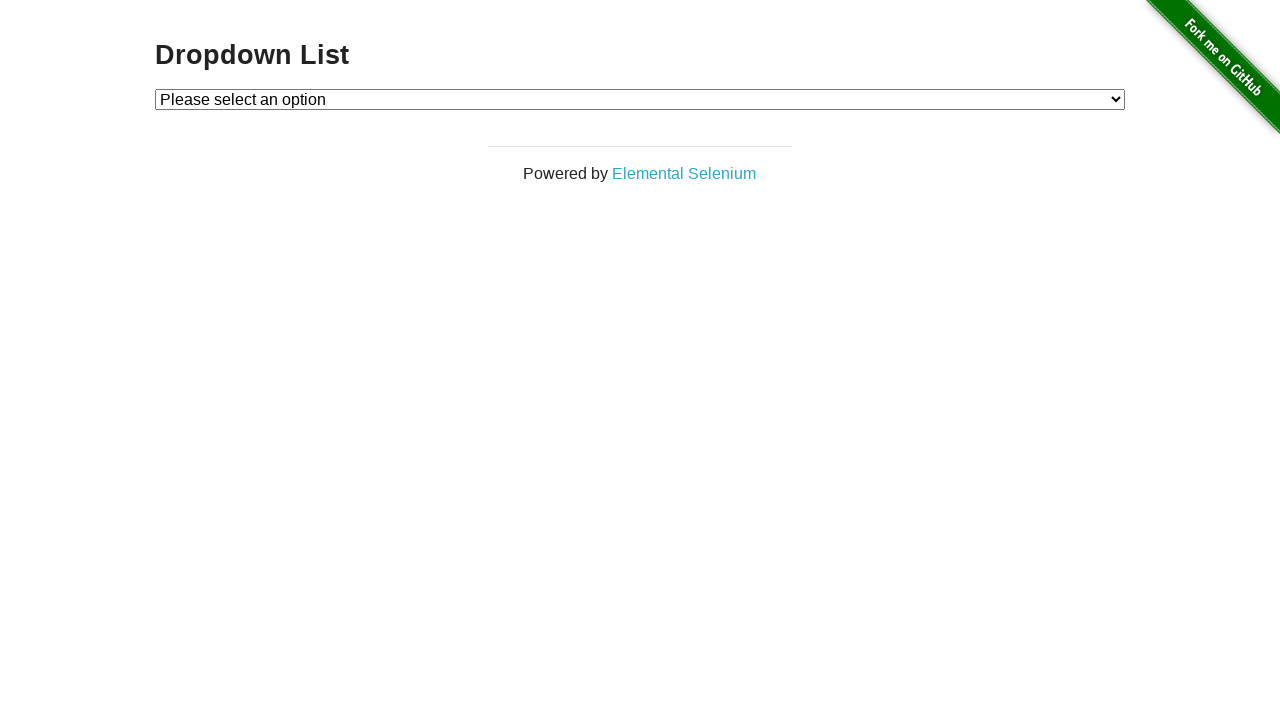

Selected option at index 2 from dropdown menu on #dropdown
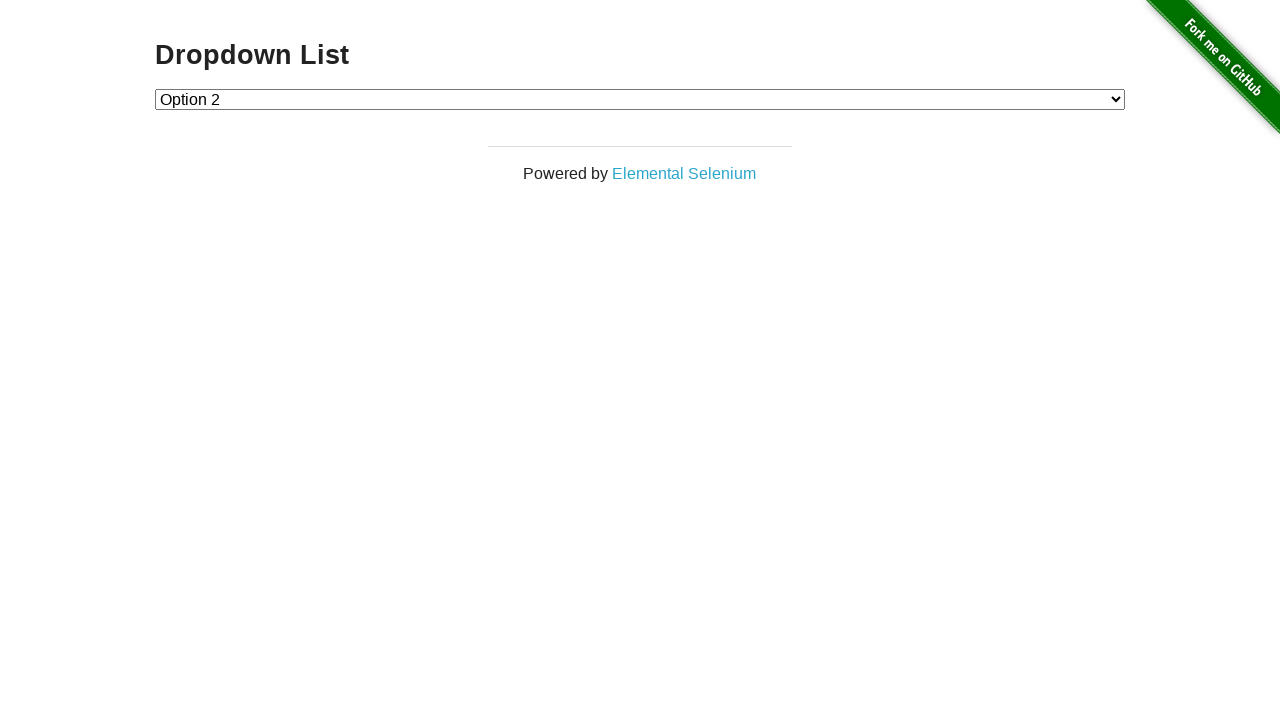

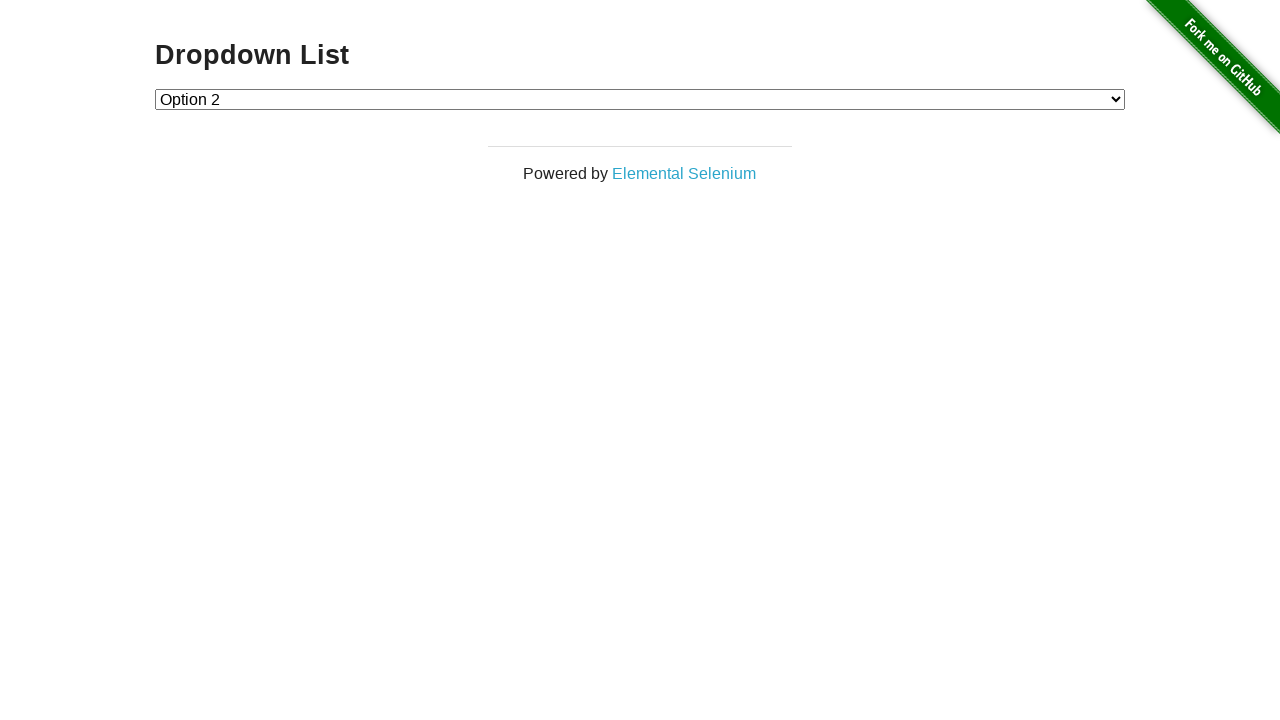